Selects "Option 1" from the dropdown and verifies it was selected successfully

Starting URL: https://the-internet.herokuapp.com/dropdown

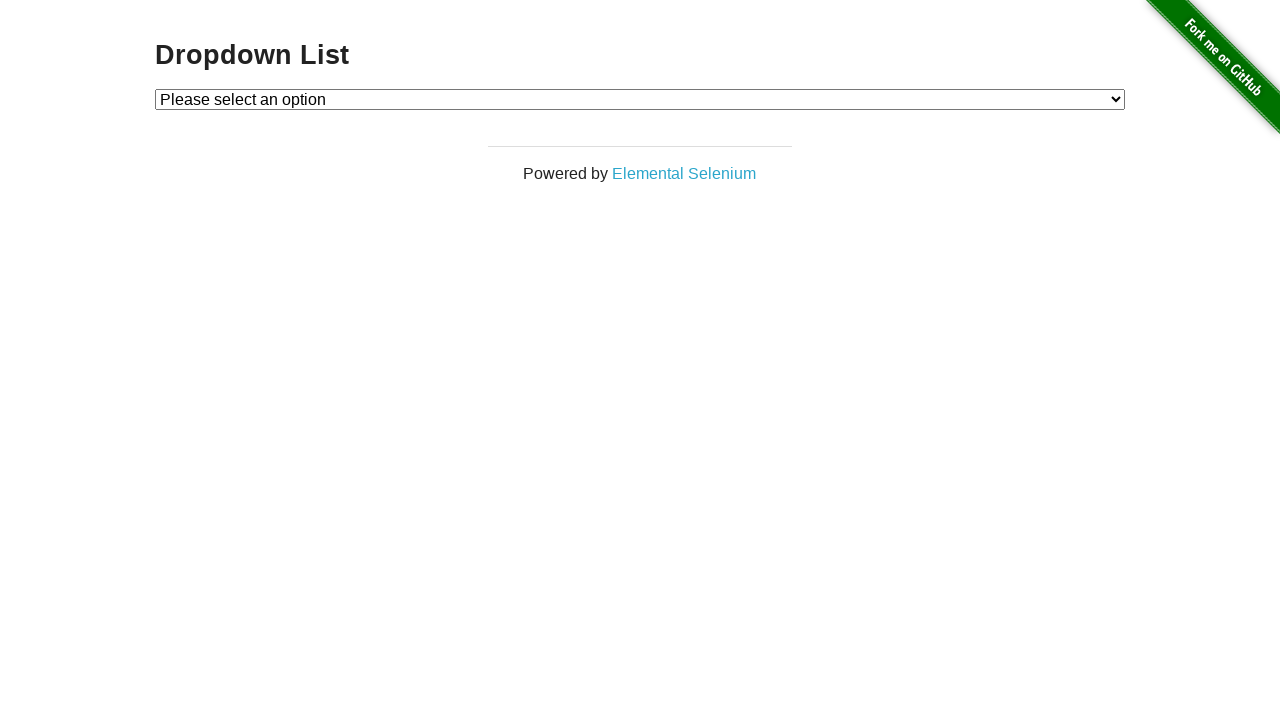

Navigated to dropdown page
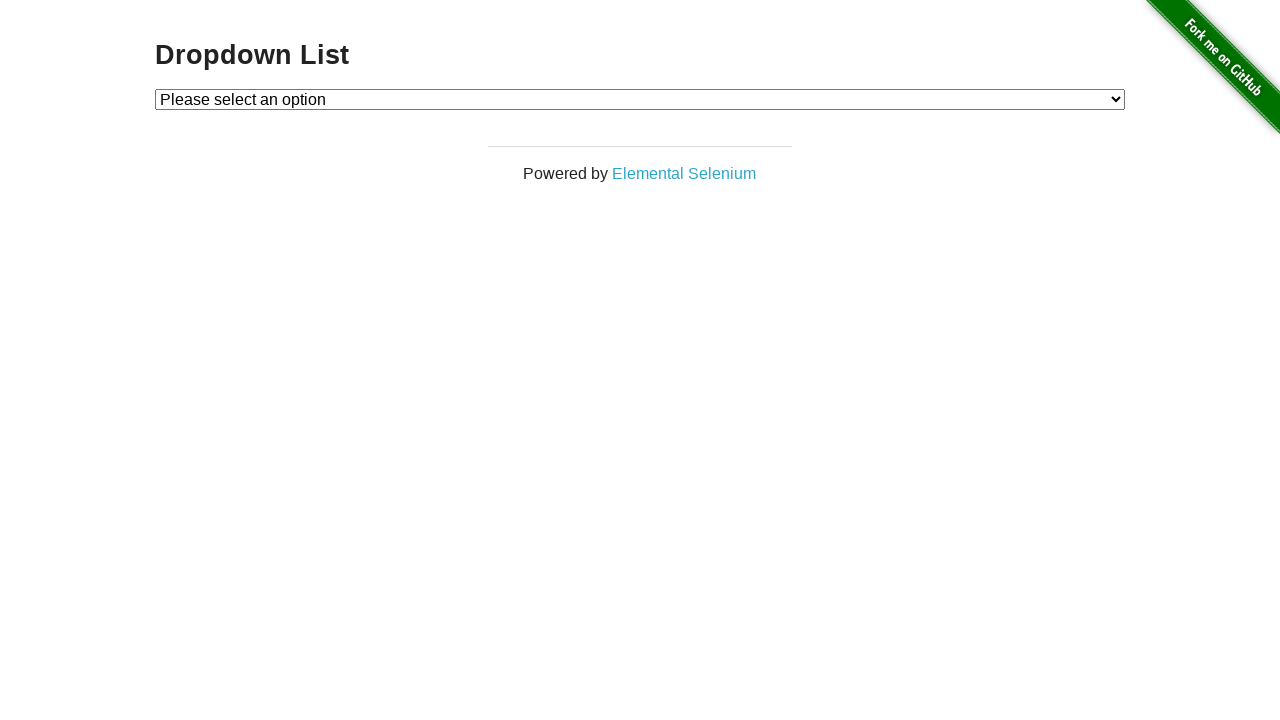

Selected 'Option 1' from the dropdown on #dropdown
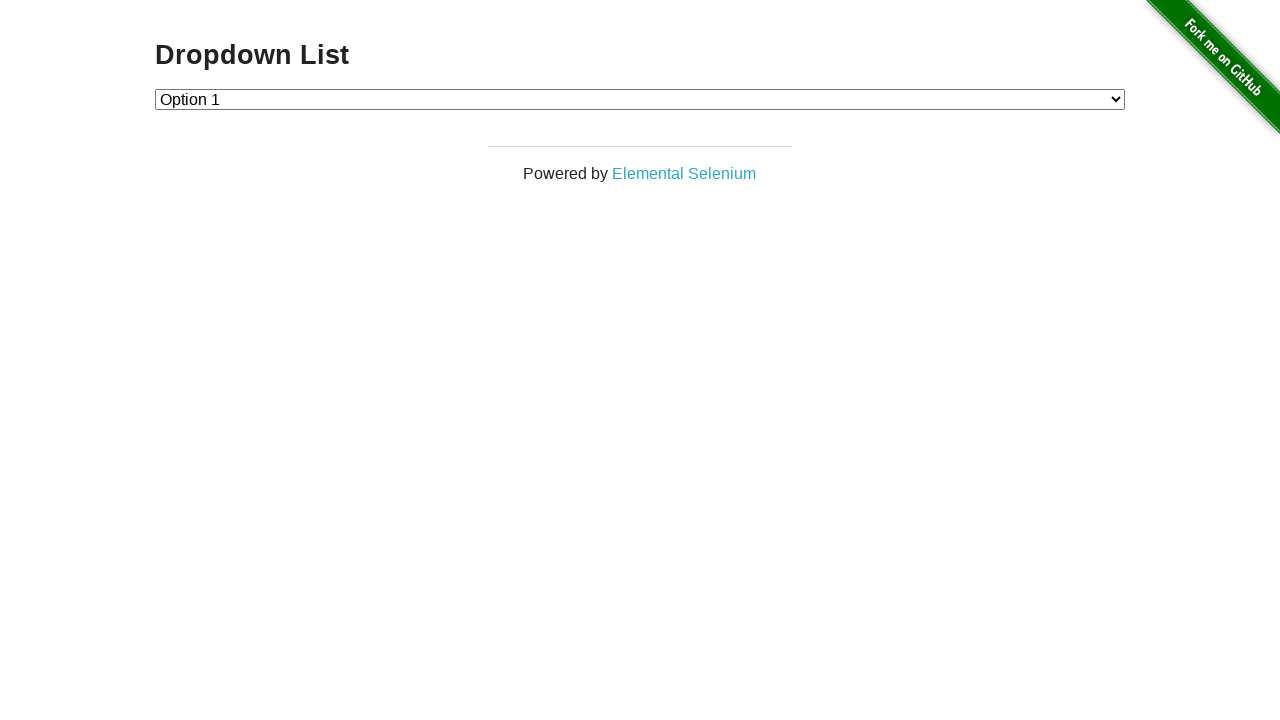

Located the dropdown element
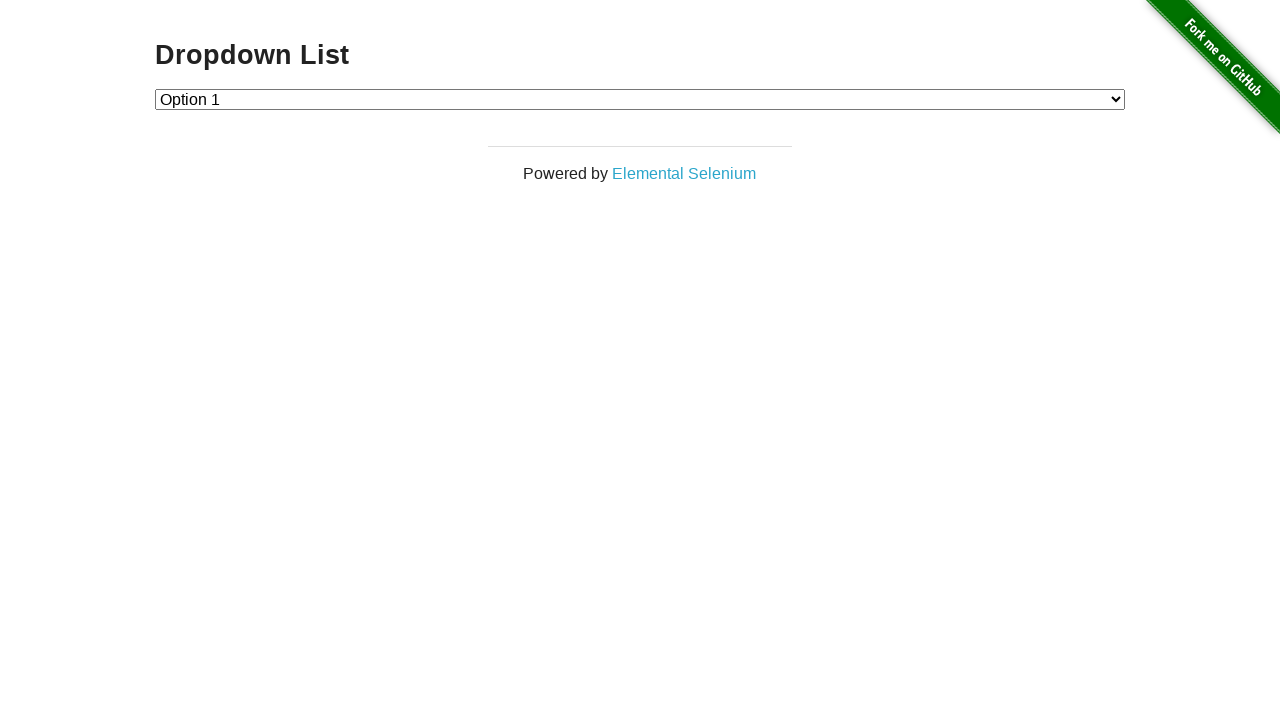

Retrieved the selected option text
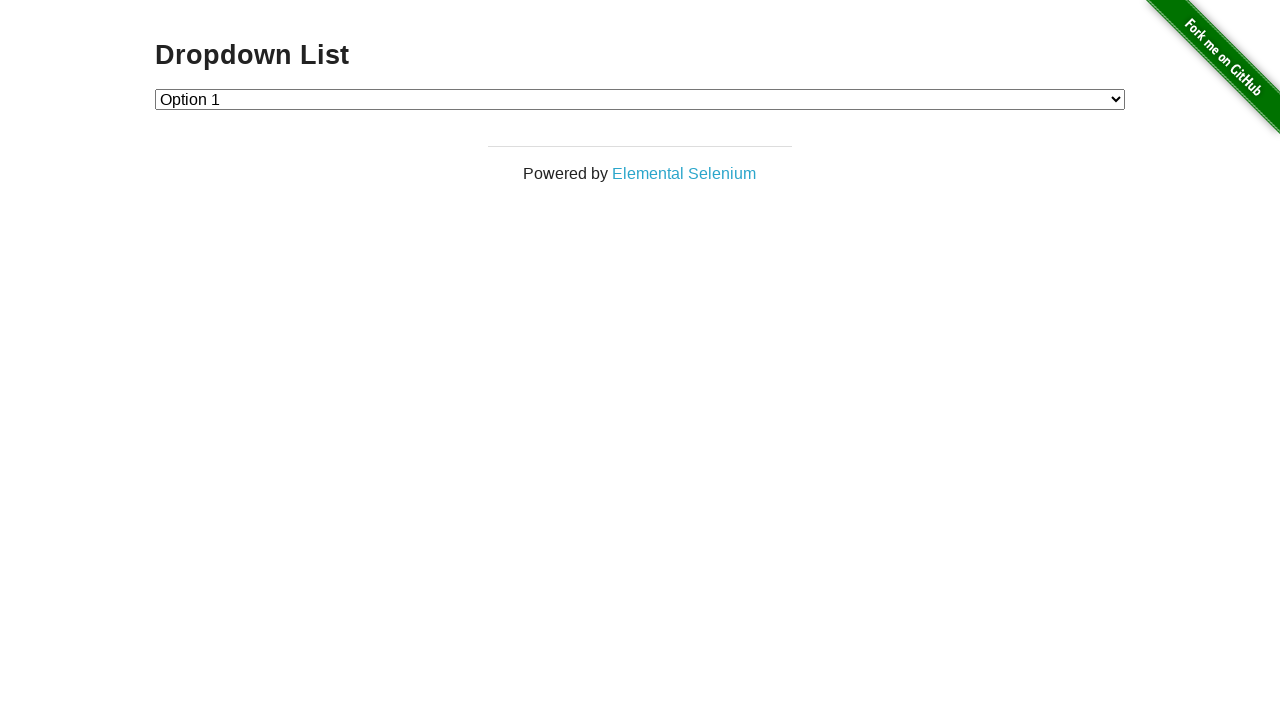

Verified that 'Option 1' was successfully selected
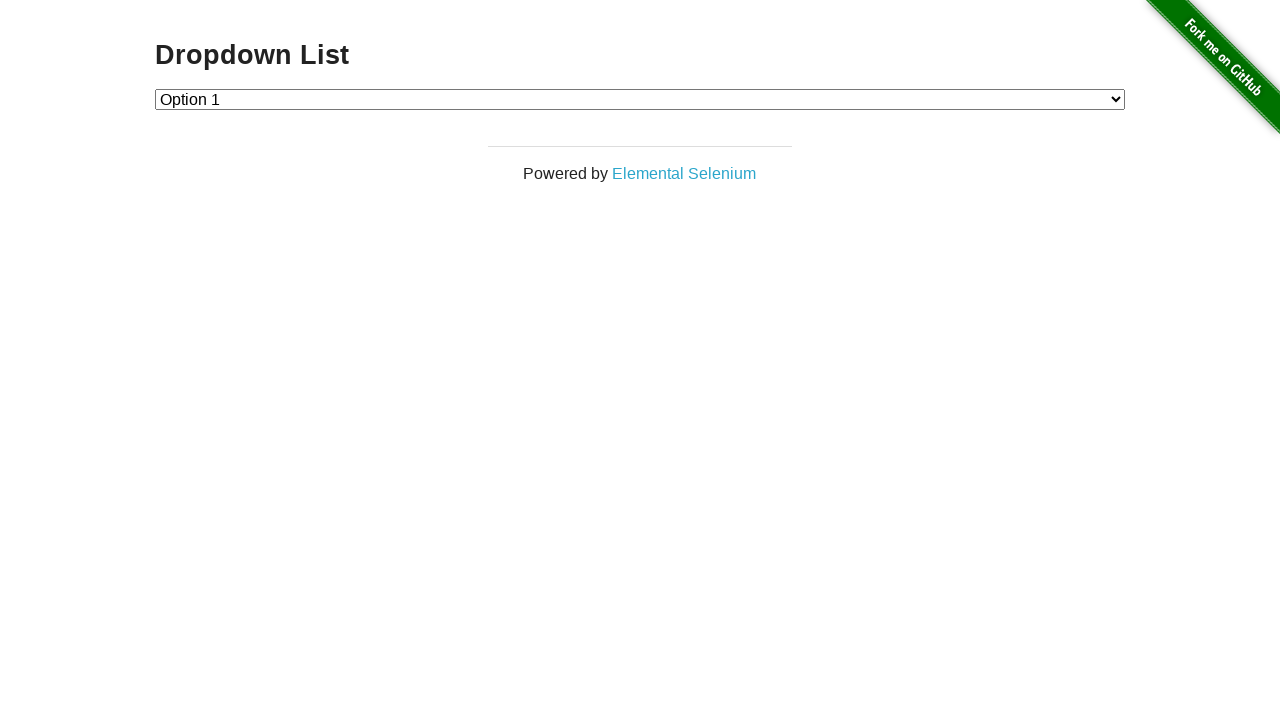

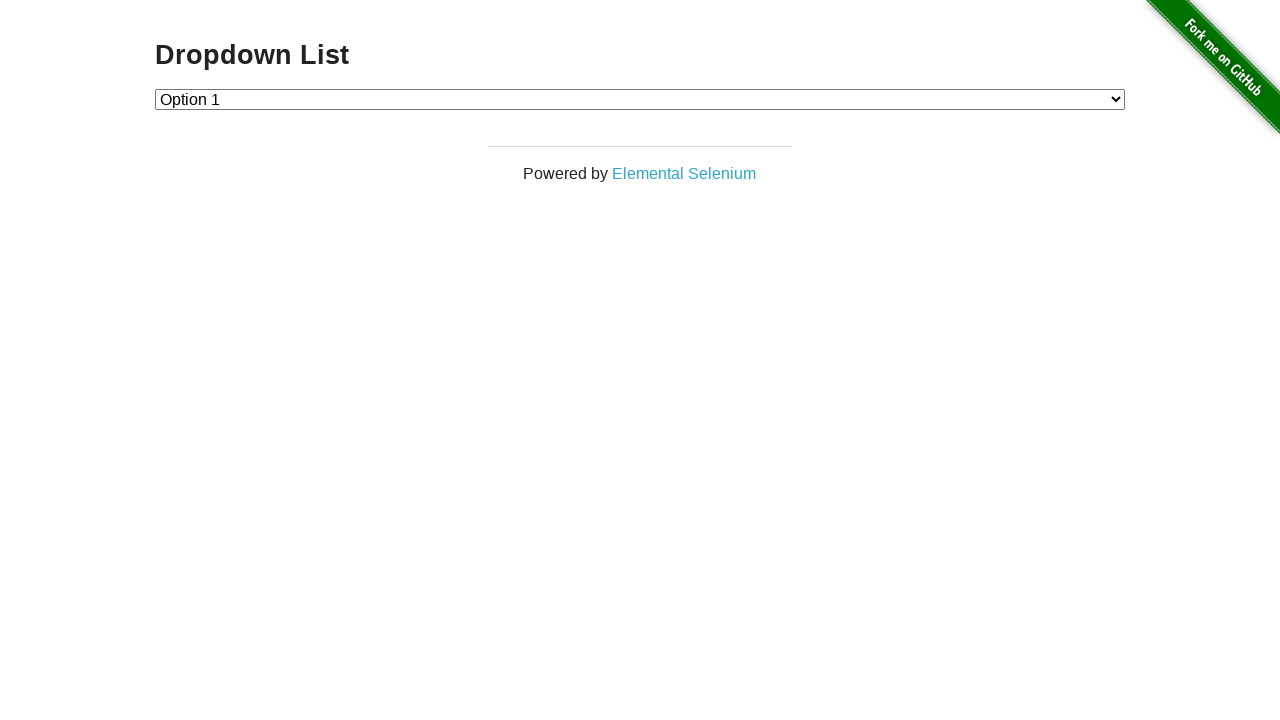